Tests page scrolling functionality by navigating to the Selenium website and scrolling down 500 pixels using JavaScript execution

Starting URL: https://www.selenium.dev/

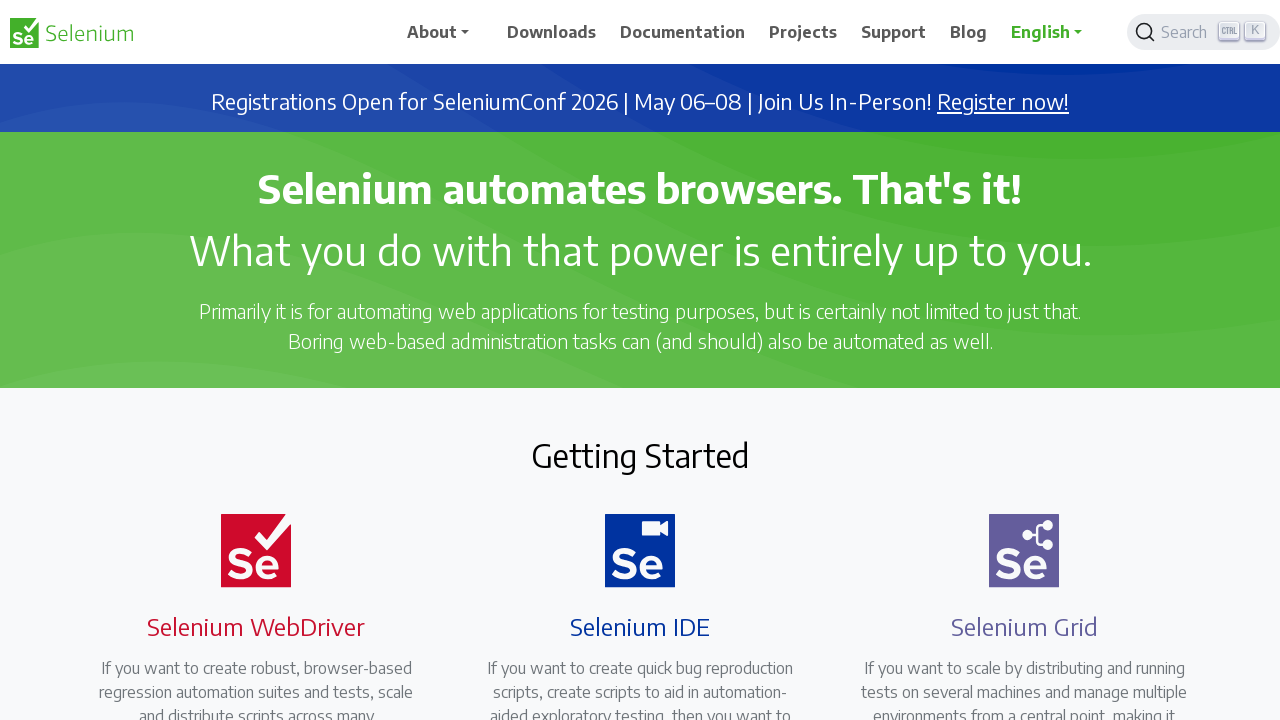

Navigated to Selenium website
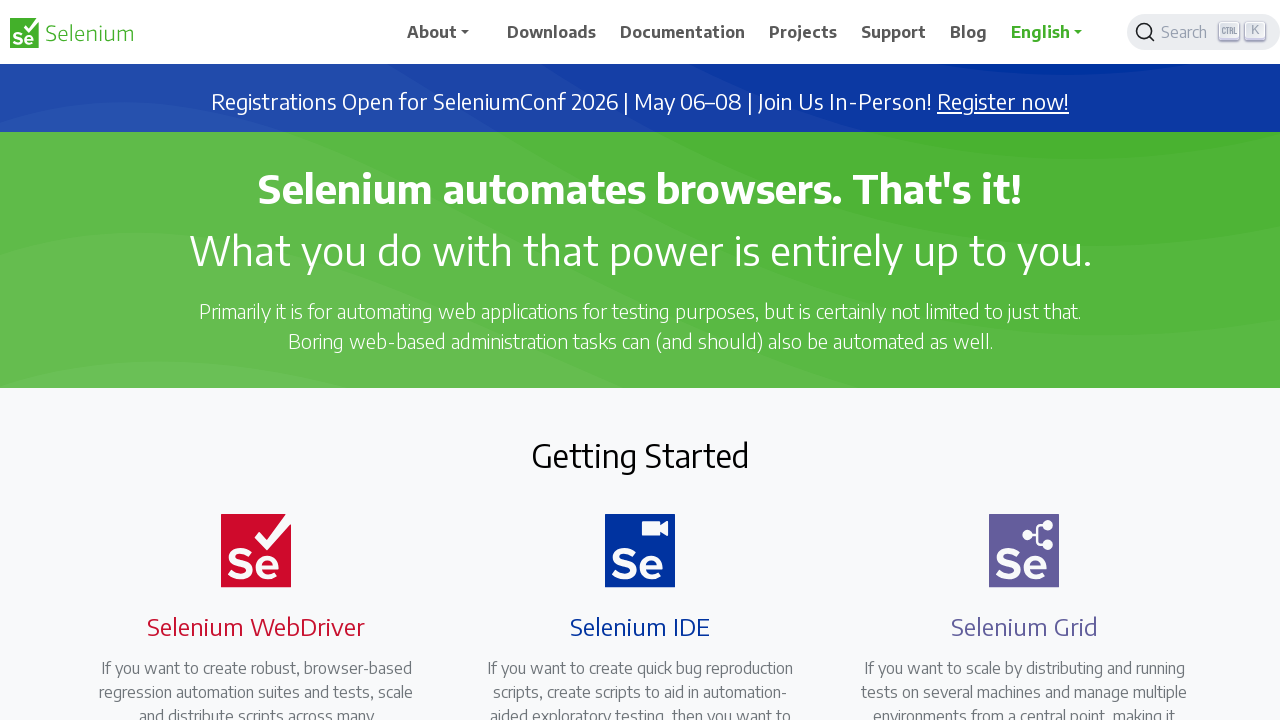

Scrolled down 500 pixels using JavaScript
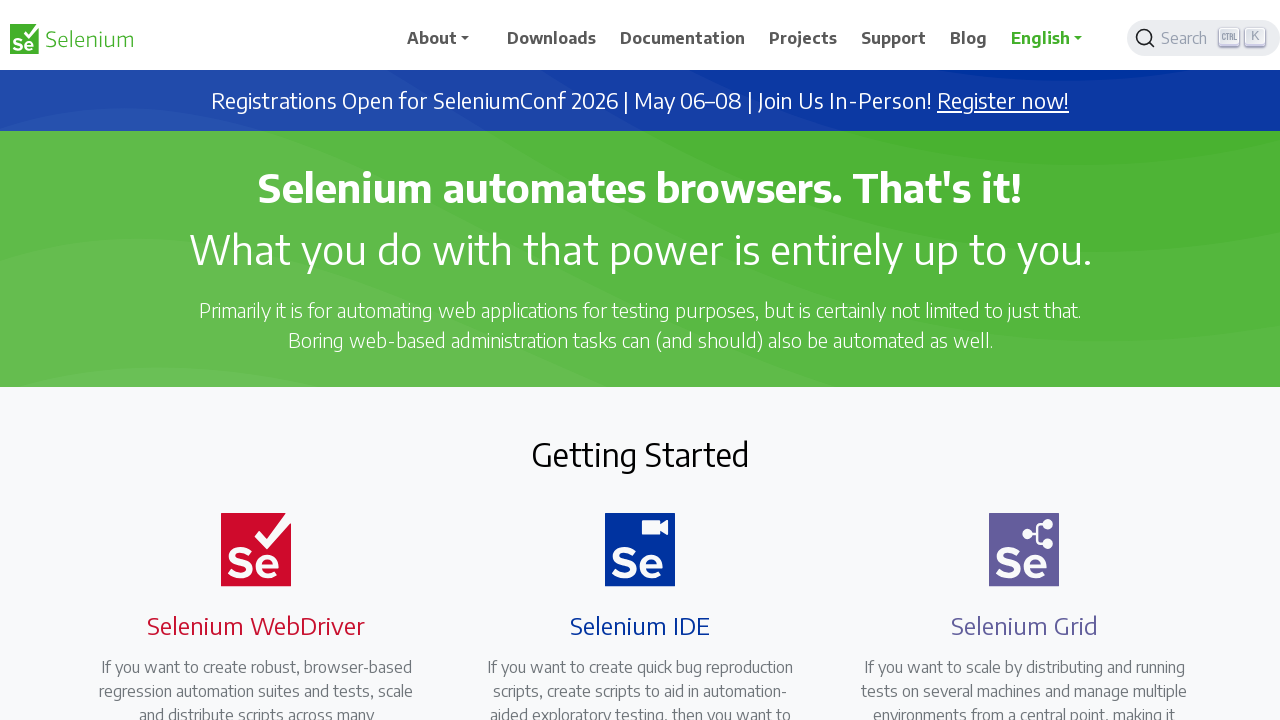

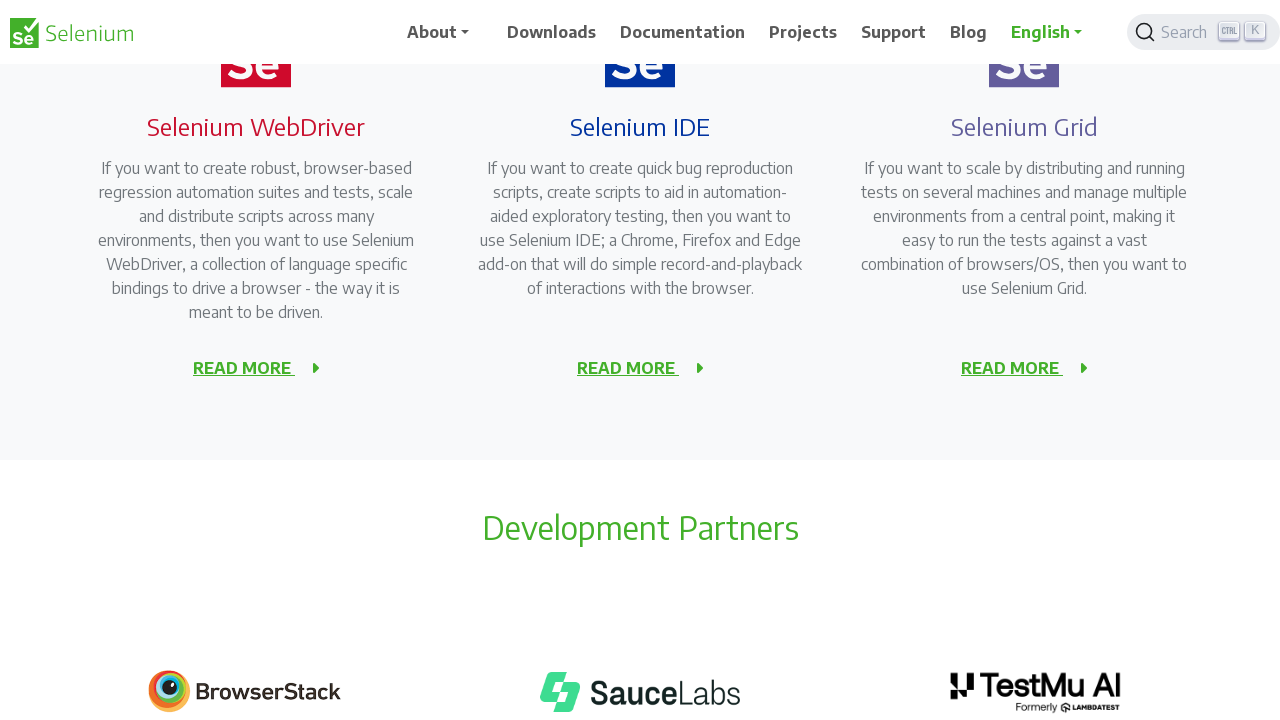